Tests that manually typing a date into the jQuery UI datepicker input field works correctly by entering a date string

Starting URL: https://jqueryui.com/datepicker/

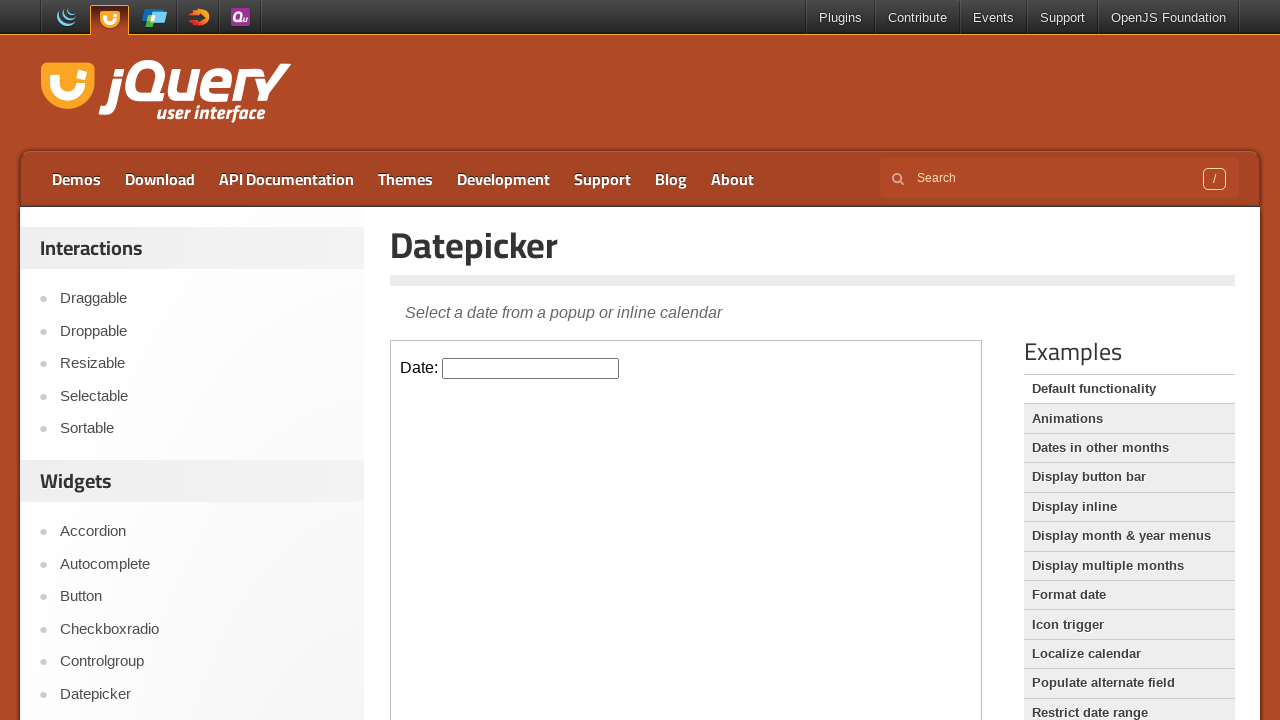

Located the demo iframe containing the datepicker
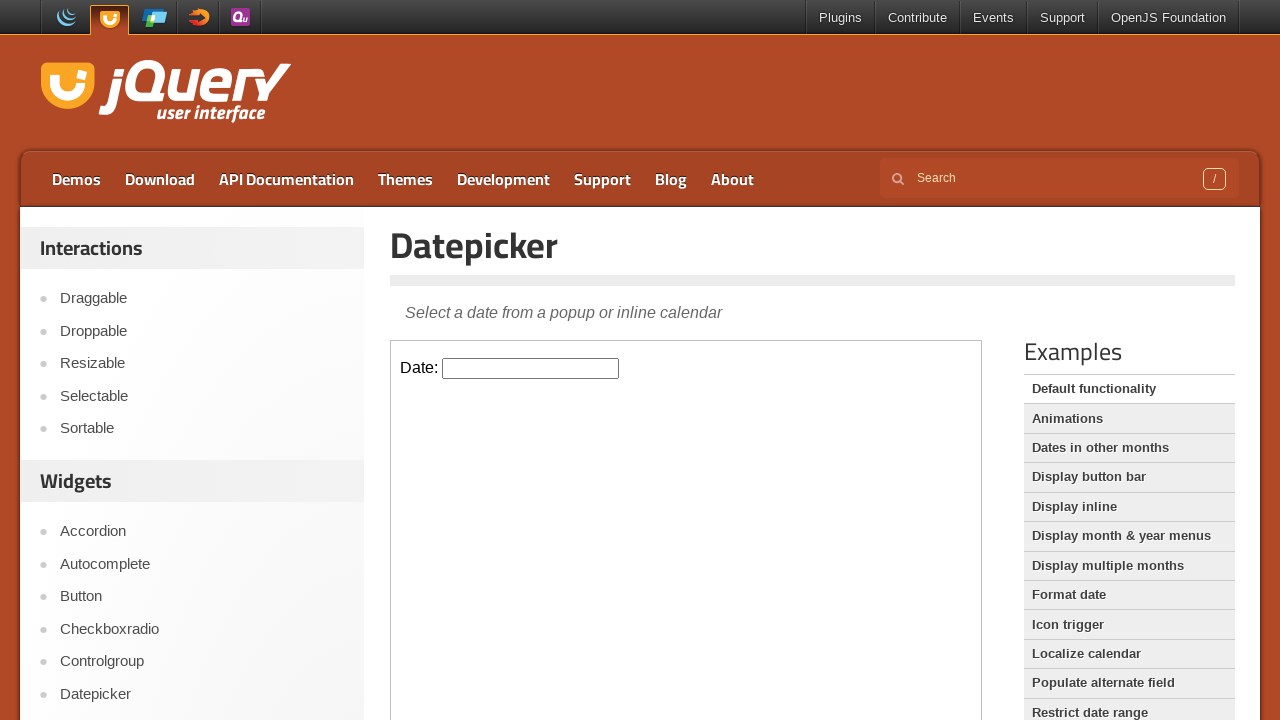

Manually entered date '03/25/2024' into the datepicker input field on .demo-frame >> internal:control=enter-frame >> #datepicker
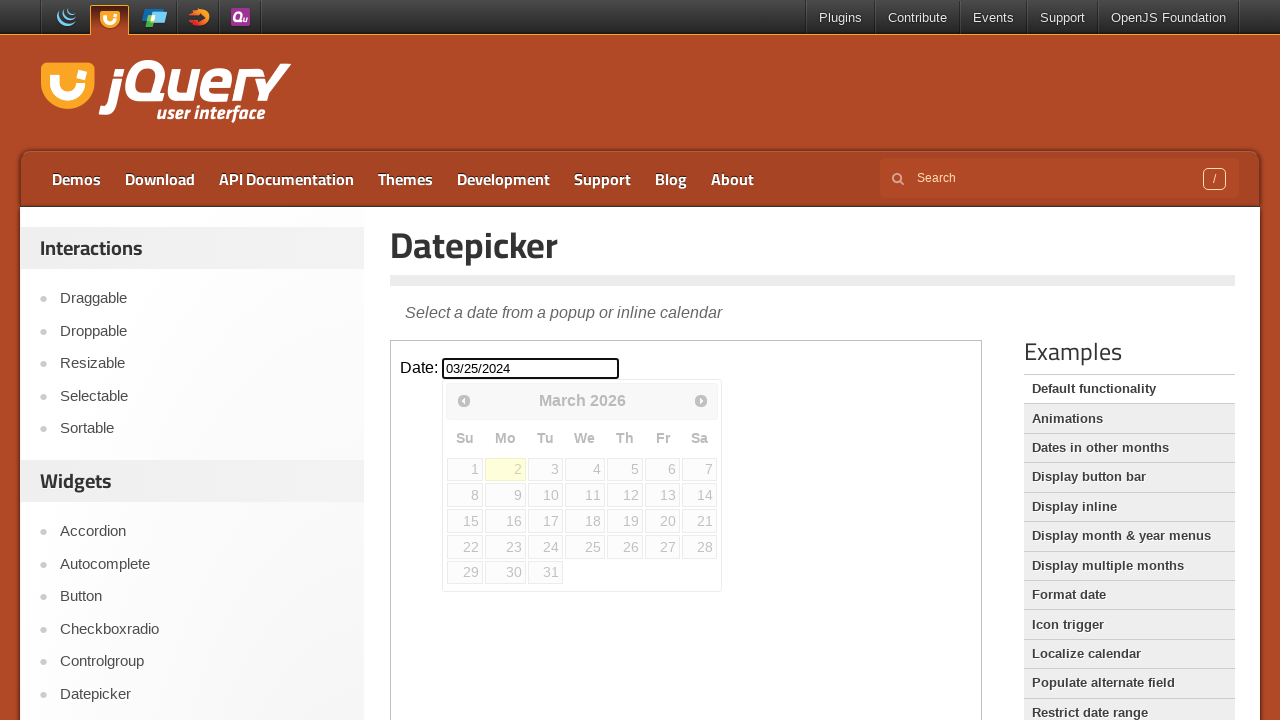

Retrieved the current value from datepicker input: '03/25/2024'
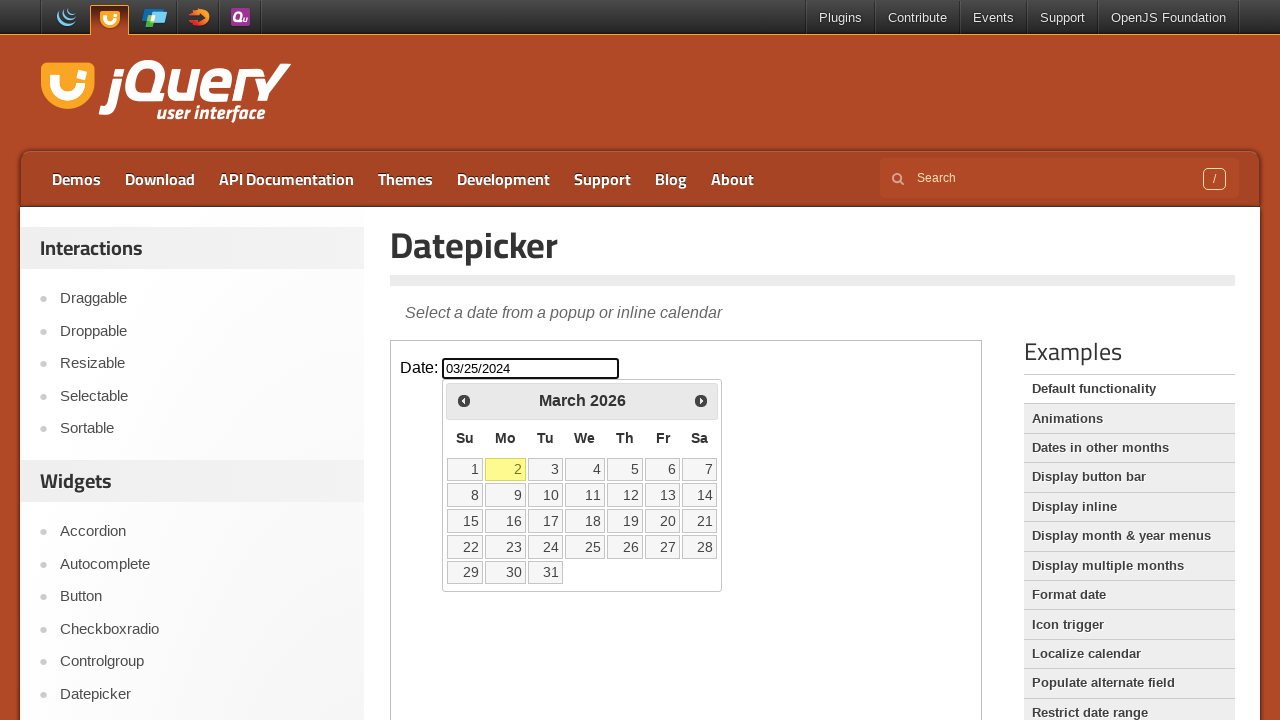

Printed the input value to console
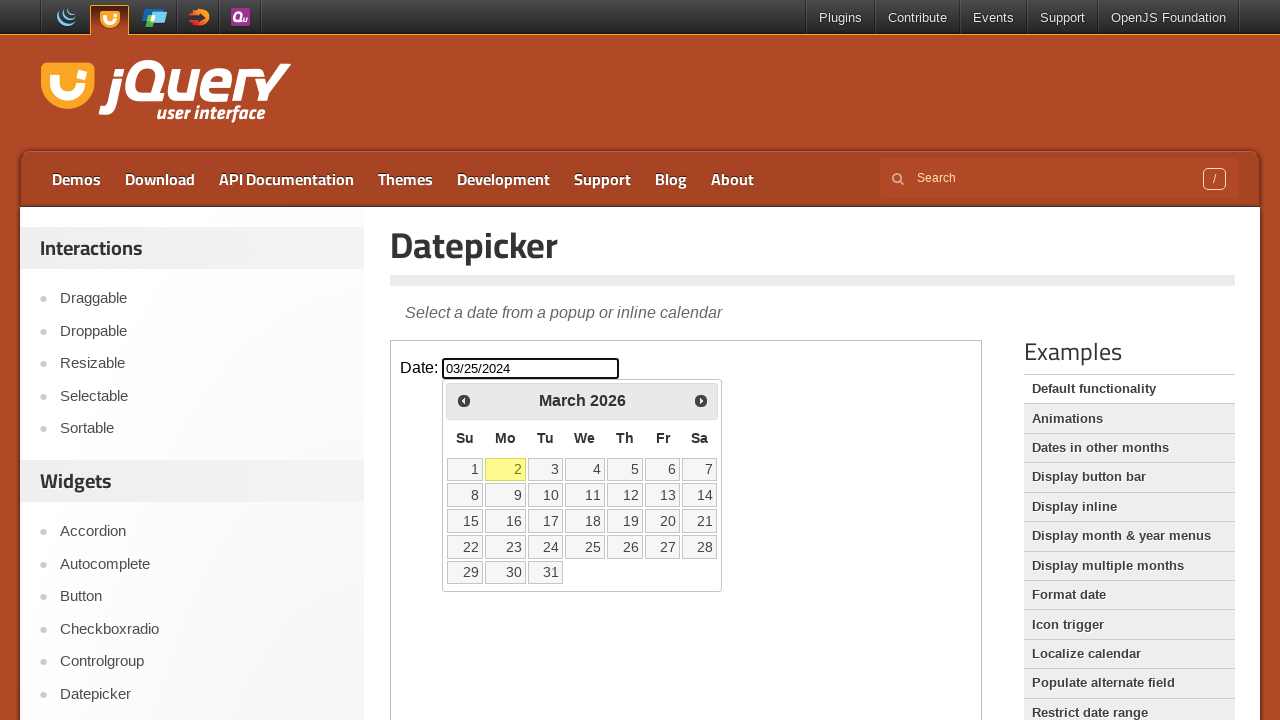

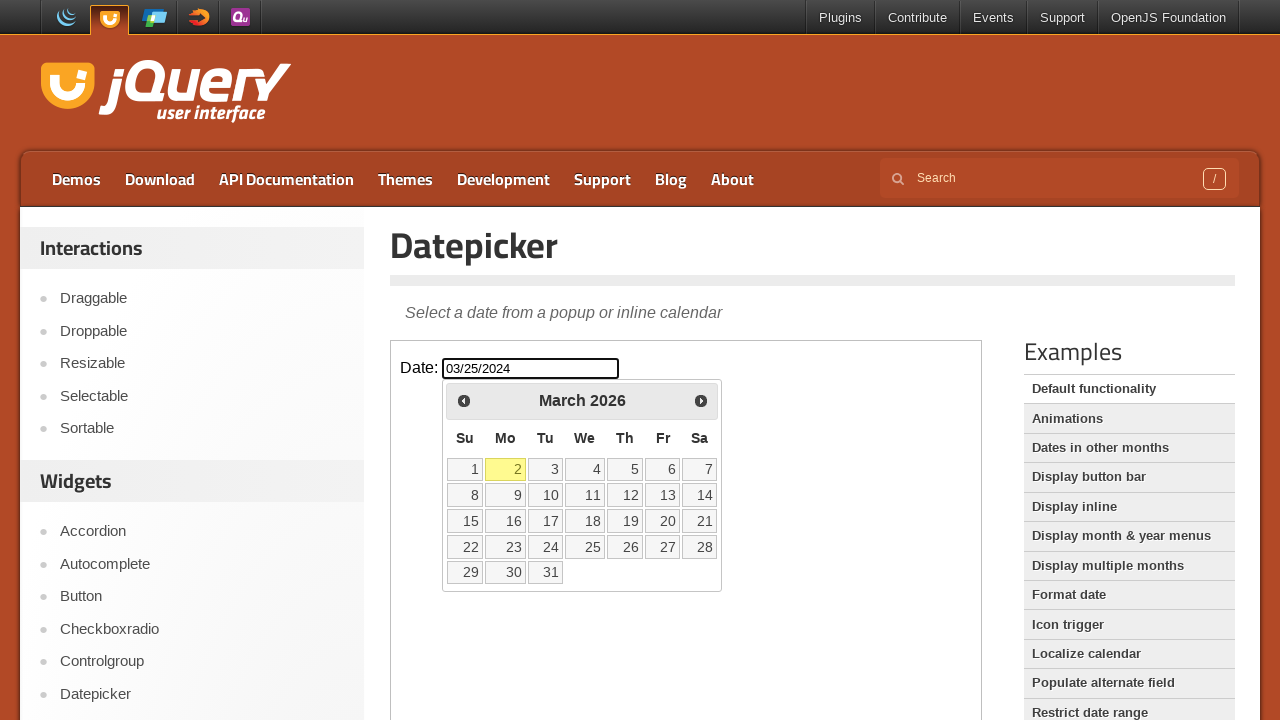